Tests accepting a JavaScript alert by clicking the first button, accepting the alert, and verifying the result message displays "You successfully clicked an alert"

Starting URL: https://the-internet.herokuapp.com/javascript_alerts

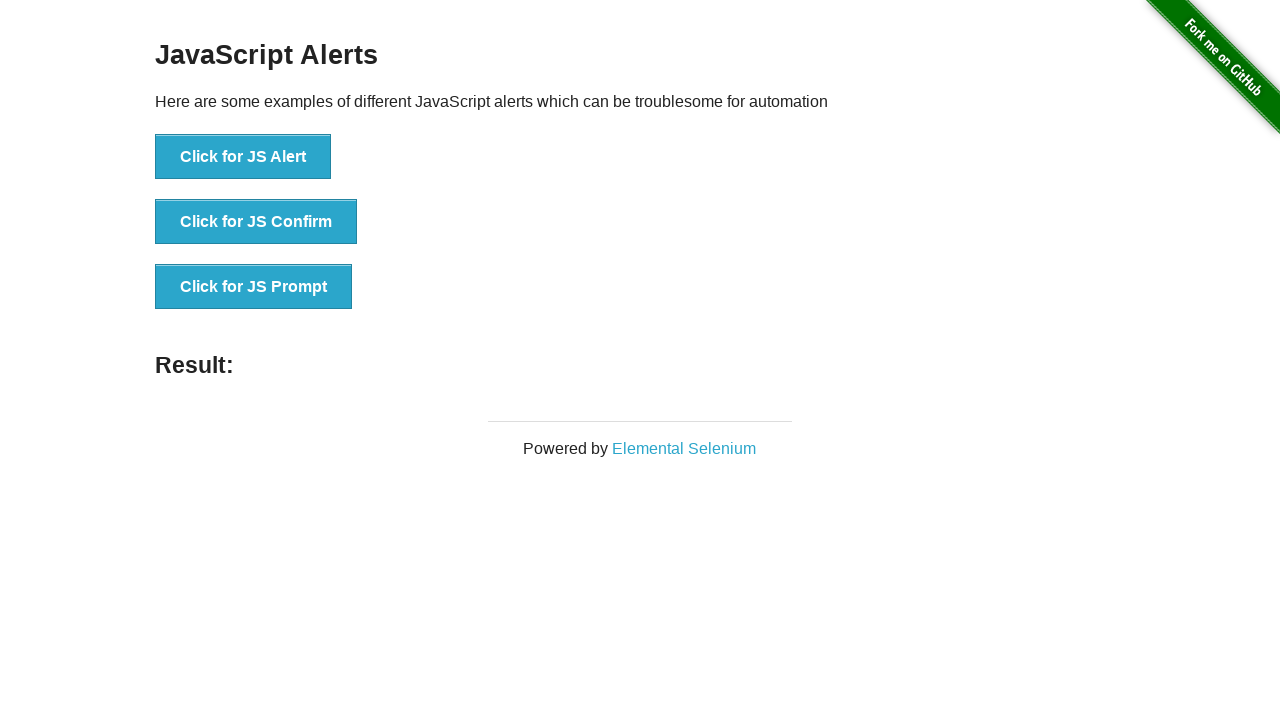

Clicked the 'Click for JS Alert' button to trigger JavaScript alert at (243, 157) on xpath=//*[text()='Click for JS Alert']
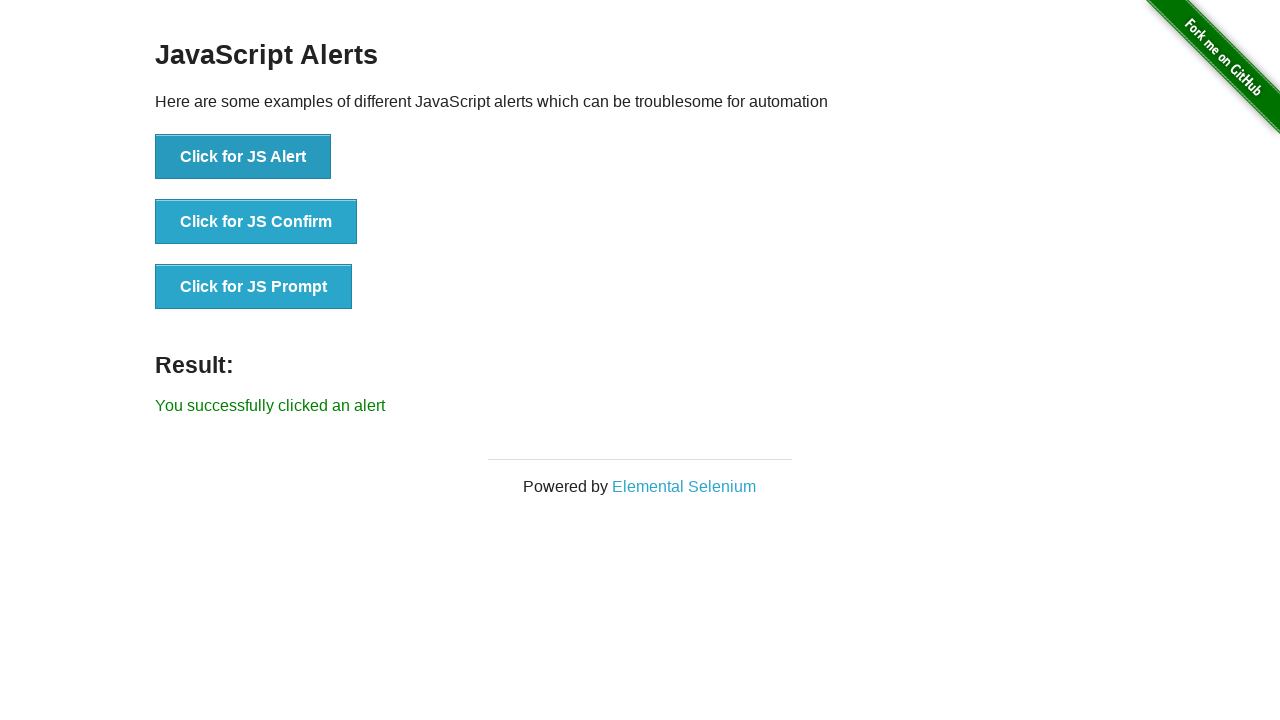

Set up dialog handler to accept alerts
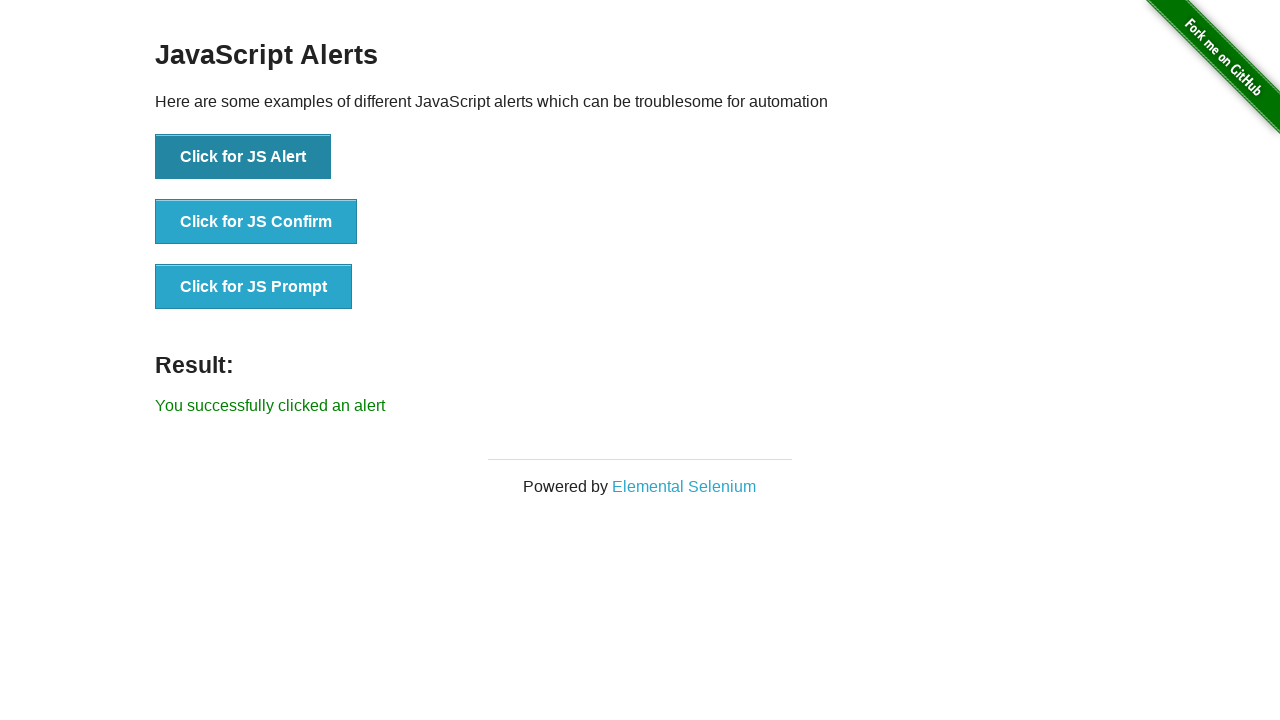

Clicked the 'Click for JS Alert' button to trigger the alert again at (243, 157) on xpath=//*[text()='Click for JS Alert']
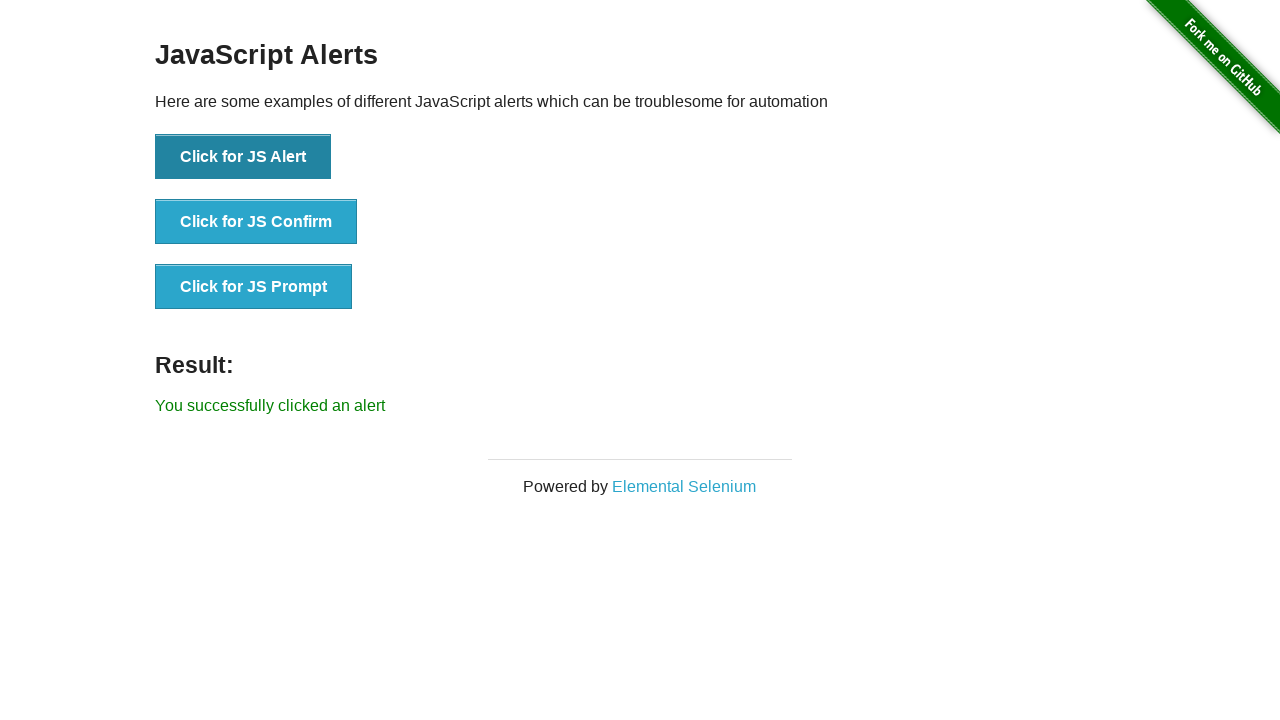

Verified success message 'You successfully clicked an alert' is displayed
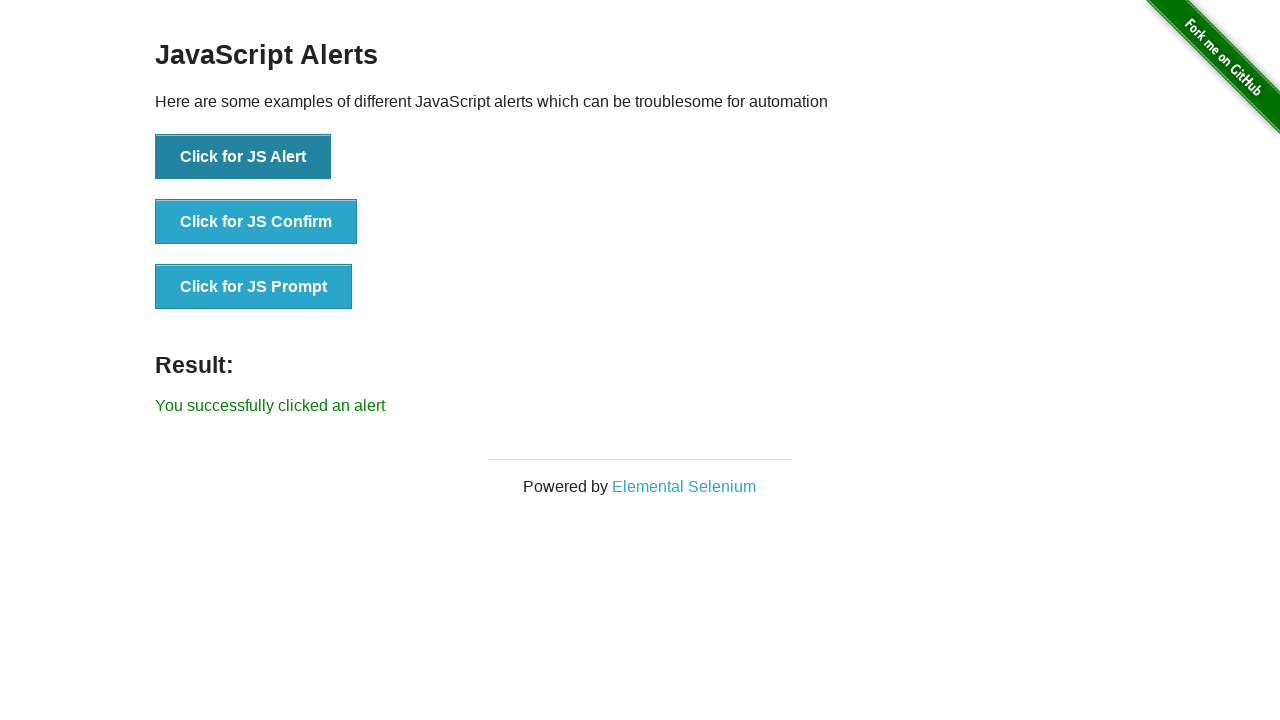

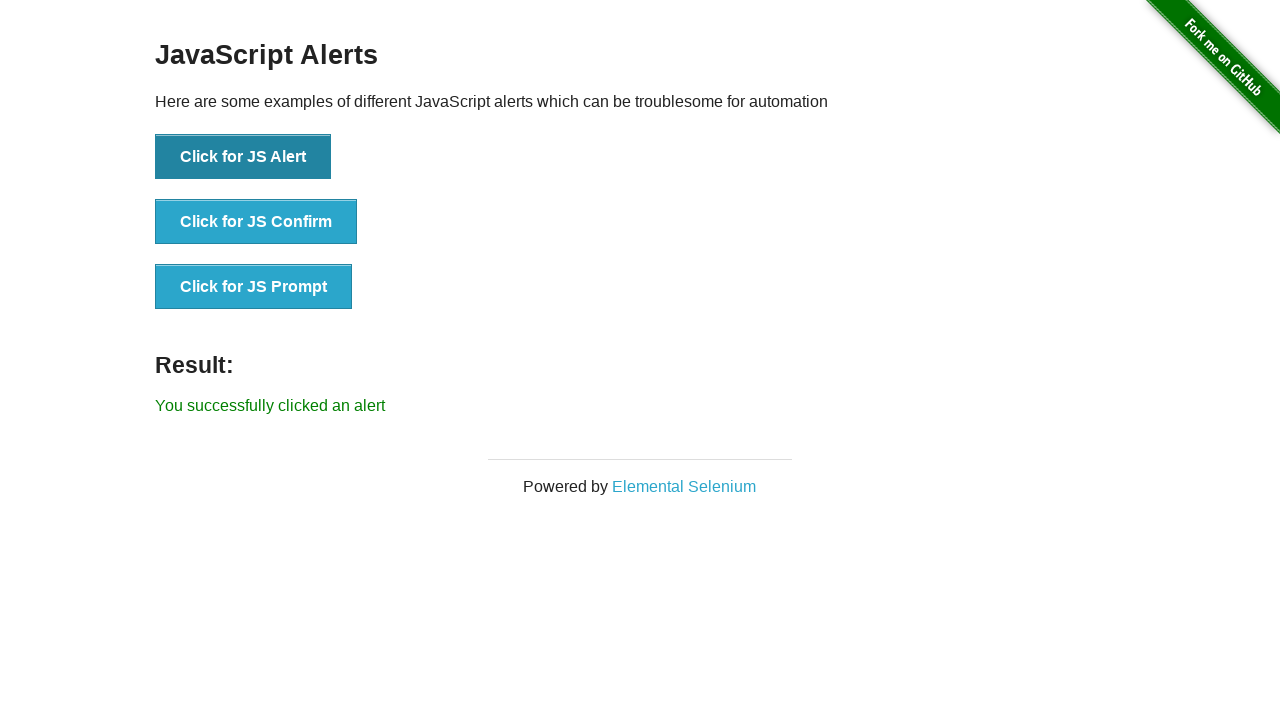